Completes a math exercise form by reading a value from the page, calculating the answer using a logarithmic formula, filling in the result, checking a checkbox, selecting a radio button, and submitting the form.

Starting URL: http://suninjuly.github.io/math.html

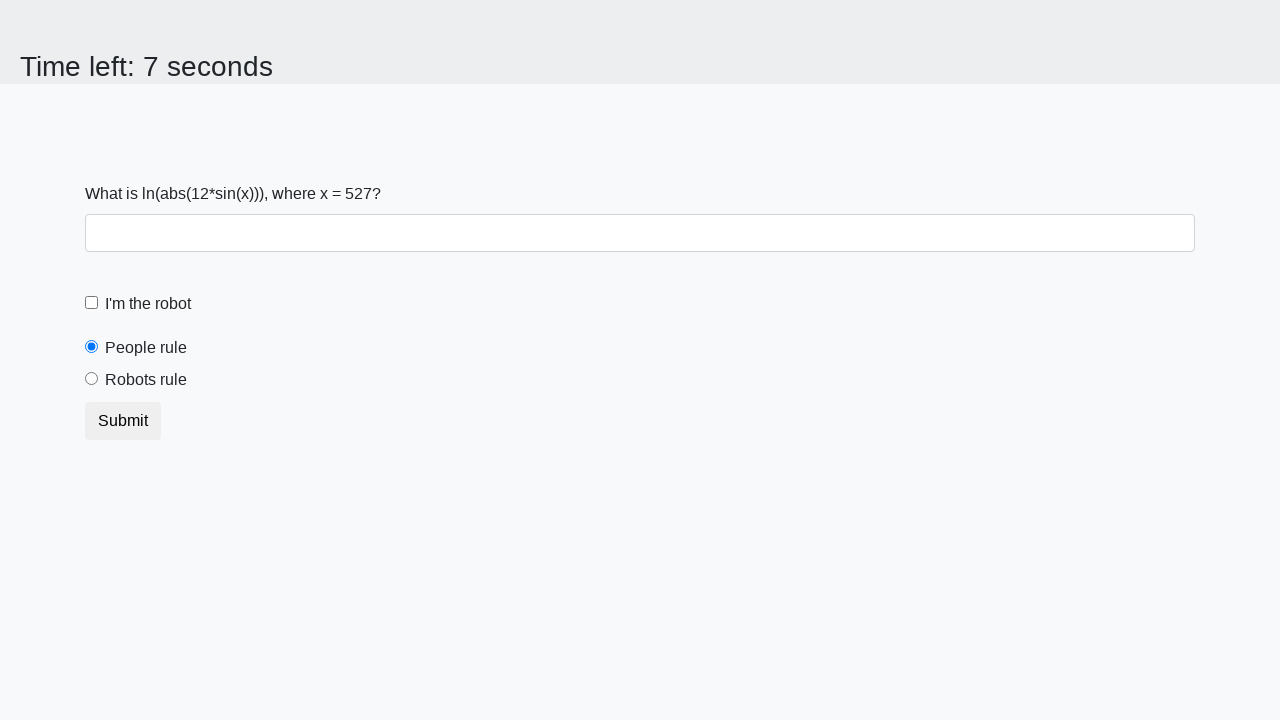

Located the x value element on the page
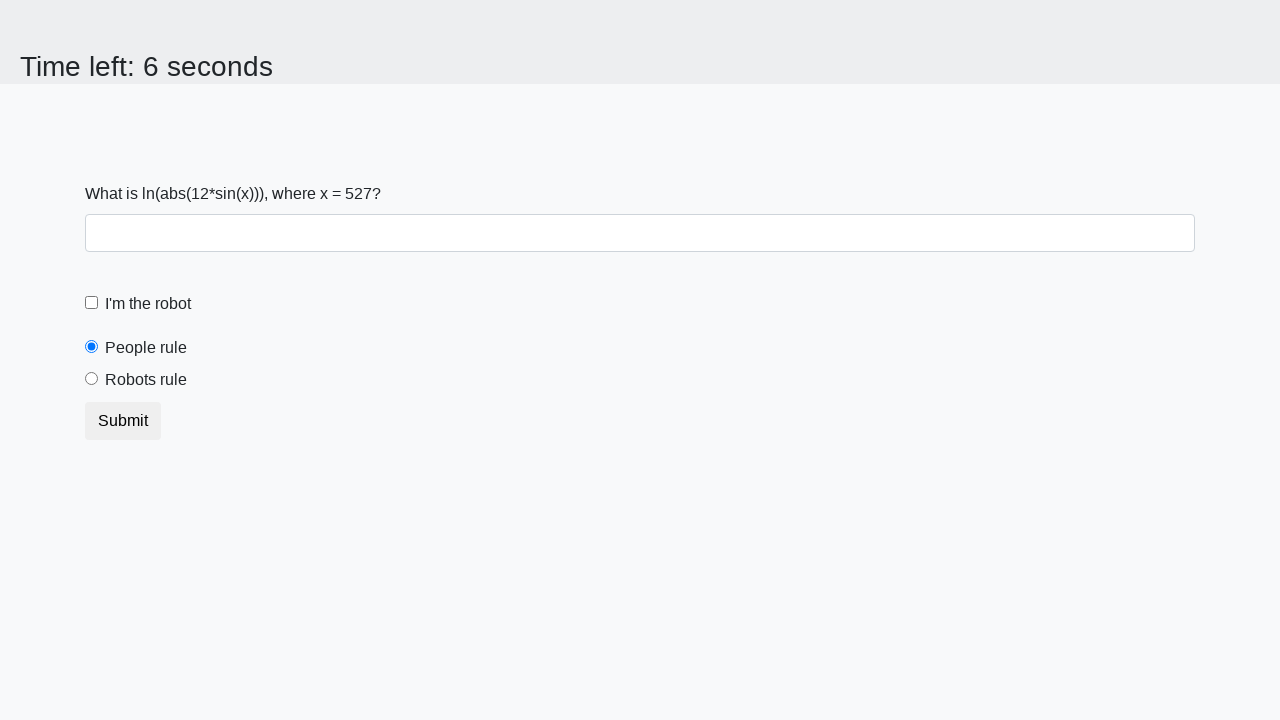

Calculated logarithmic formula result using x value: 527
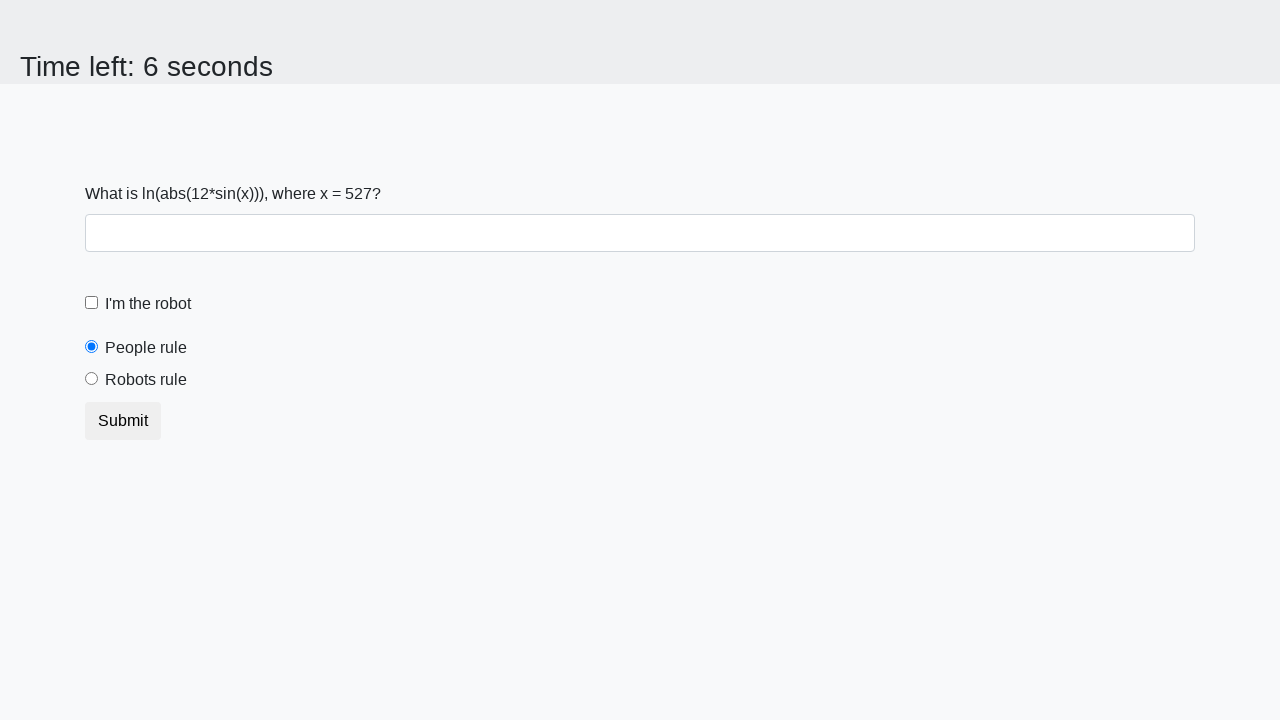

Filled answer field with calculated value: 2.140496007309345 on #answer
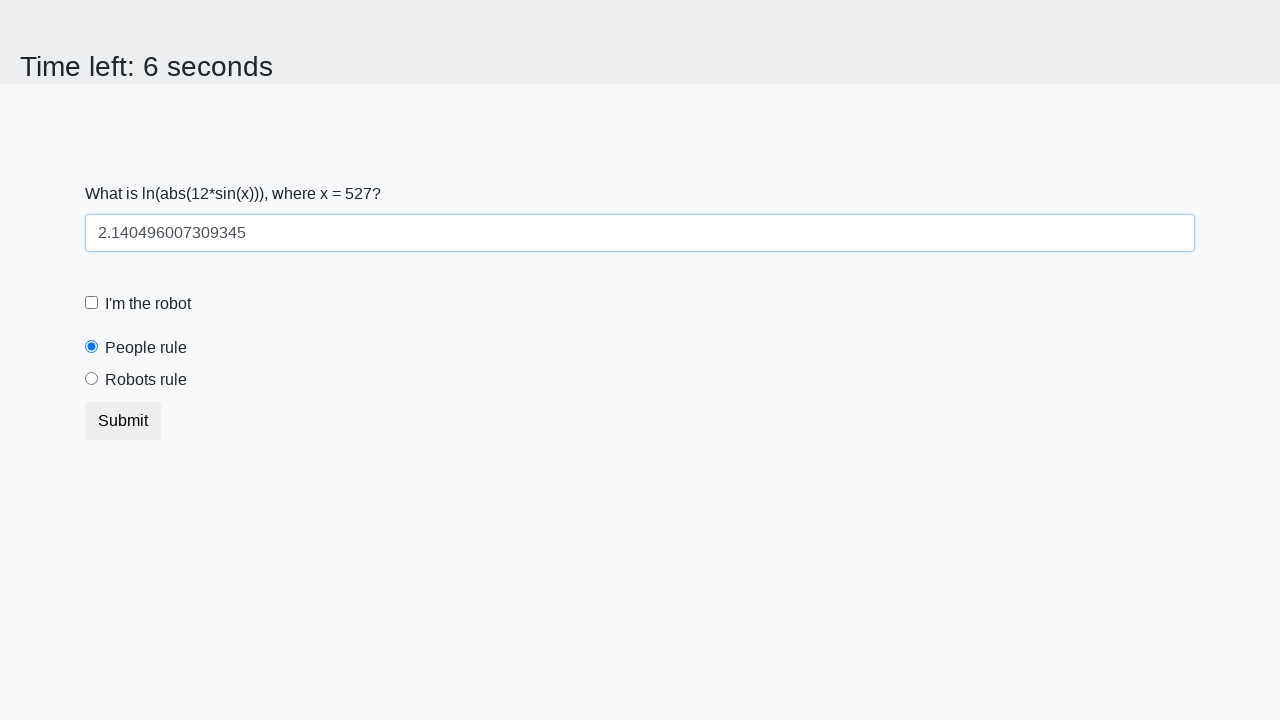

Checked the robot checkbox at (92, 303) on #robotCheckbox
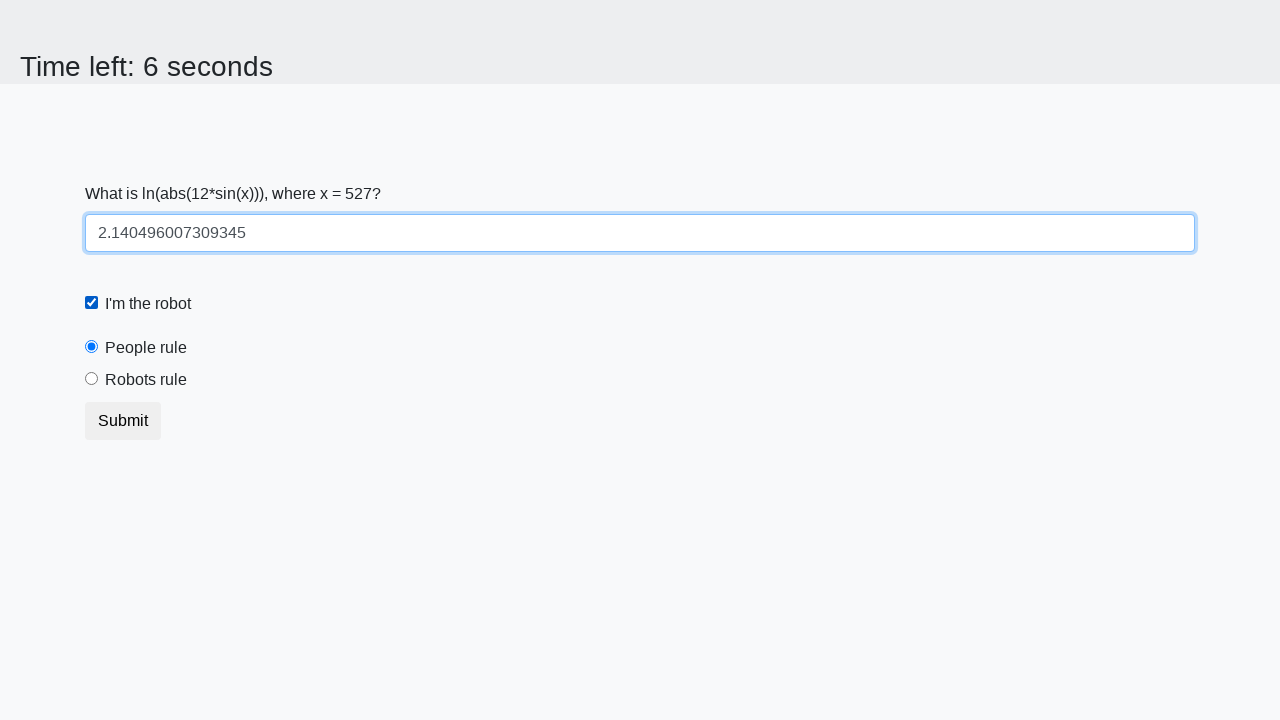

Selected the robots rule radio button at (92, 379) on #robotsRule
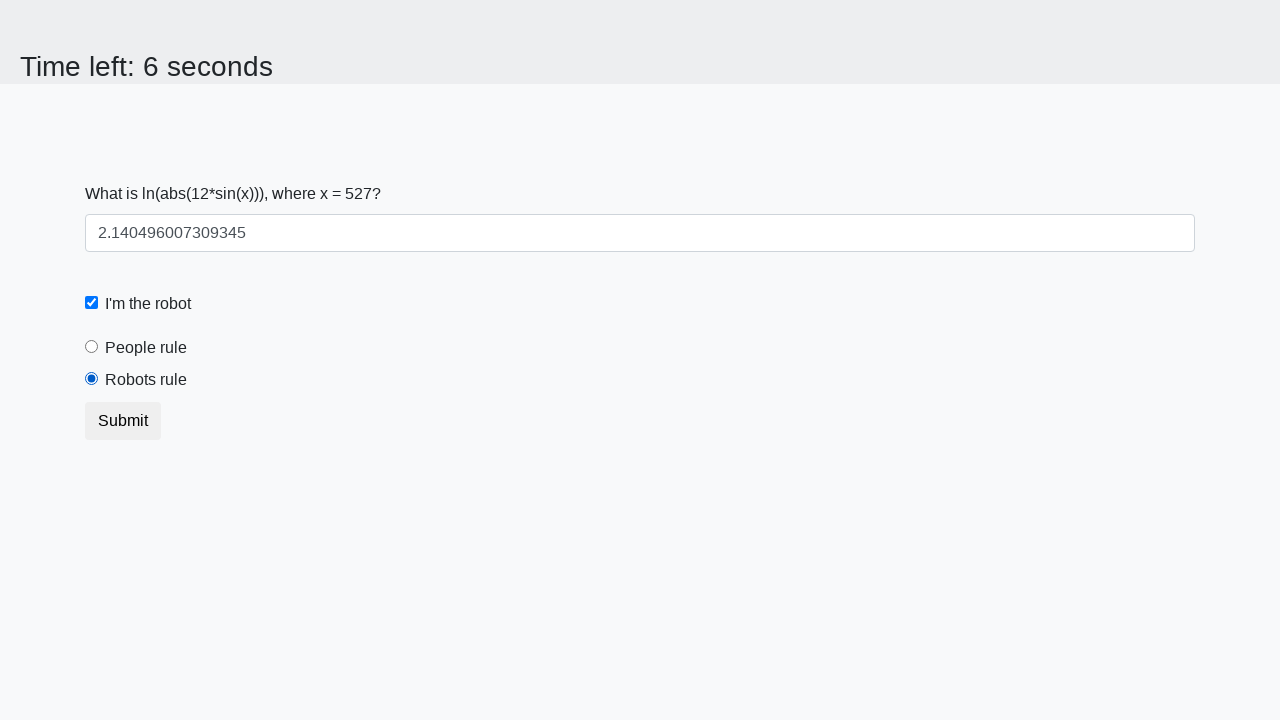

Clicked the submit button to complete the form at (123, 421) on .btn
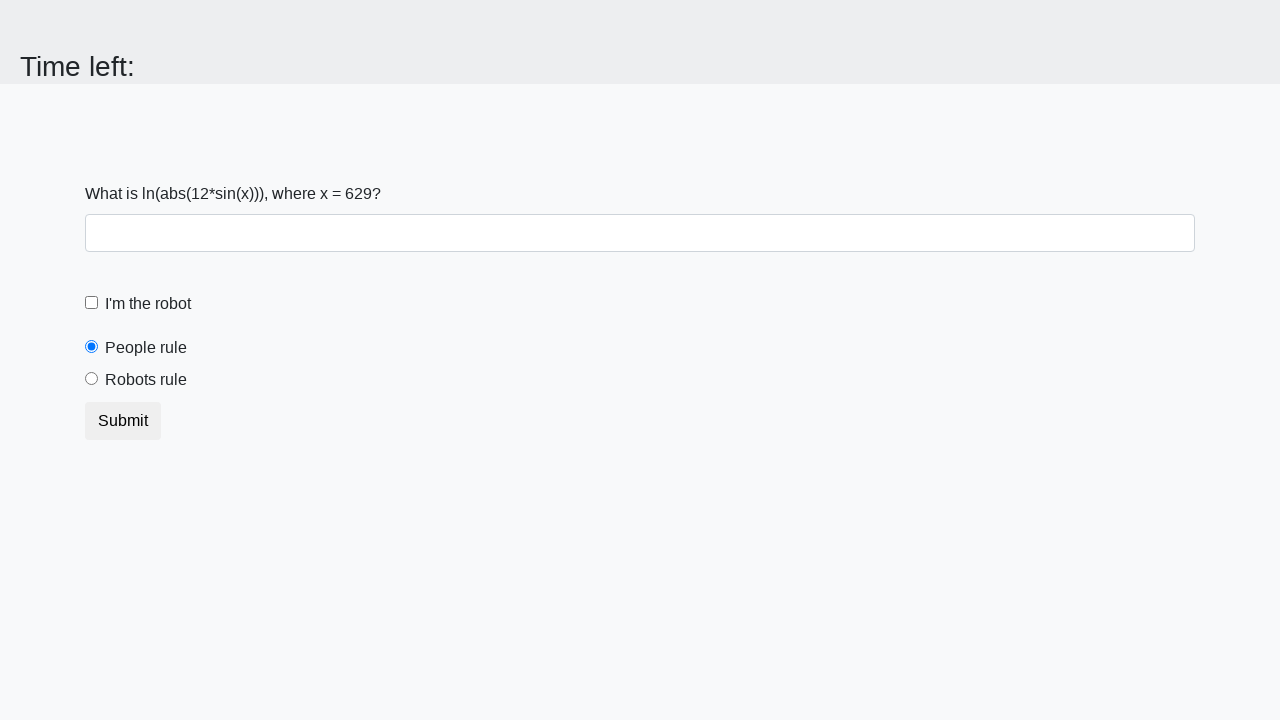

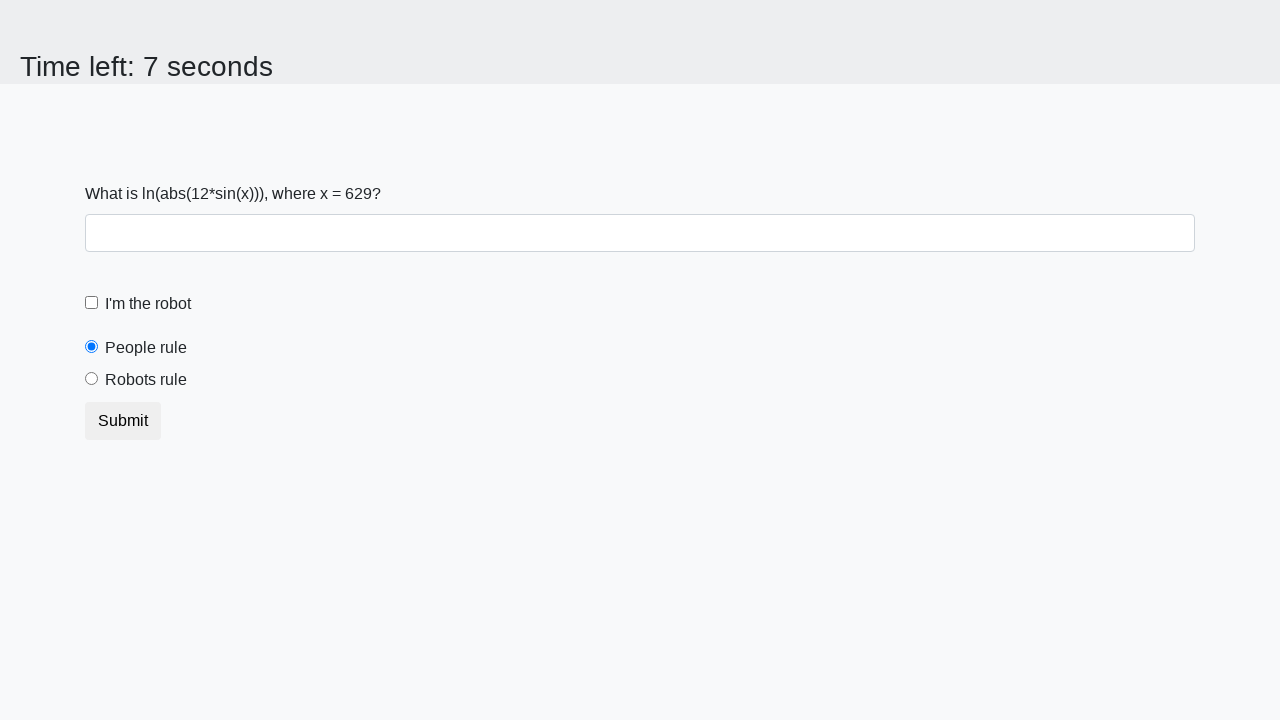